Navigates to wisequarter.com and verifies that the page title contains "Wise"

Starting URL: https://www.wisequarter.com

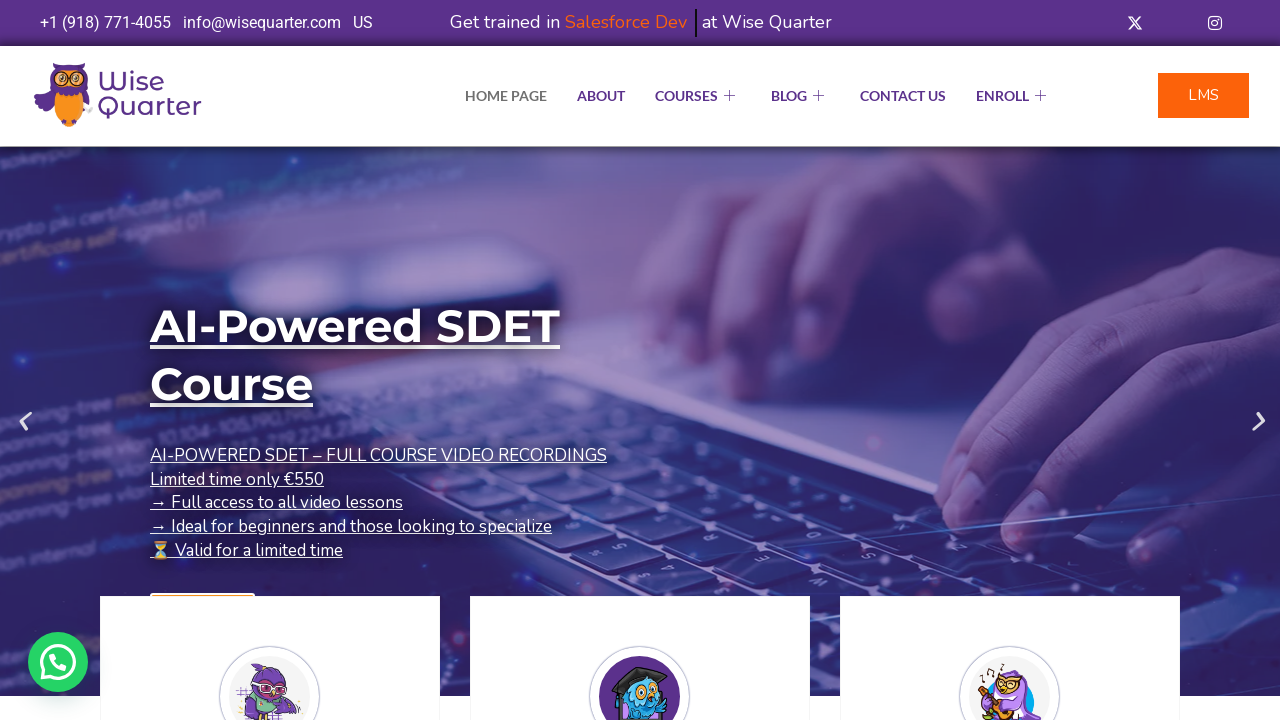

Waited for page to reach domcontentloaded state
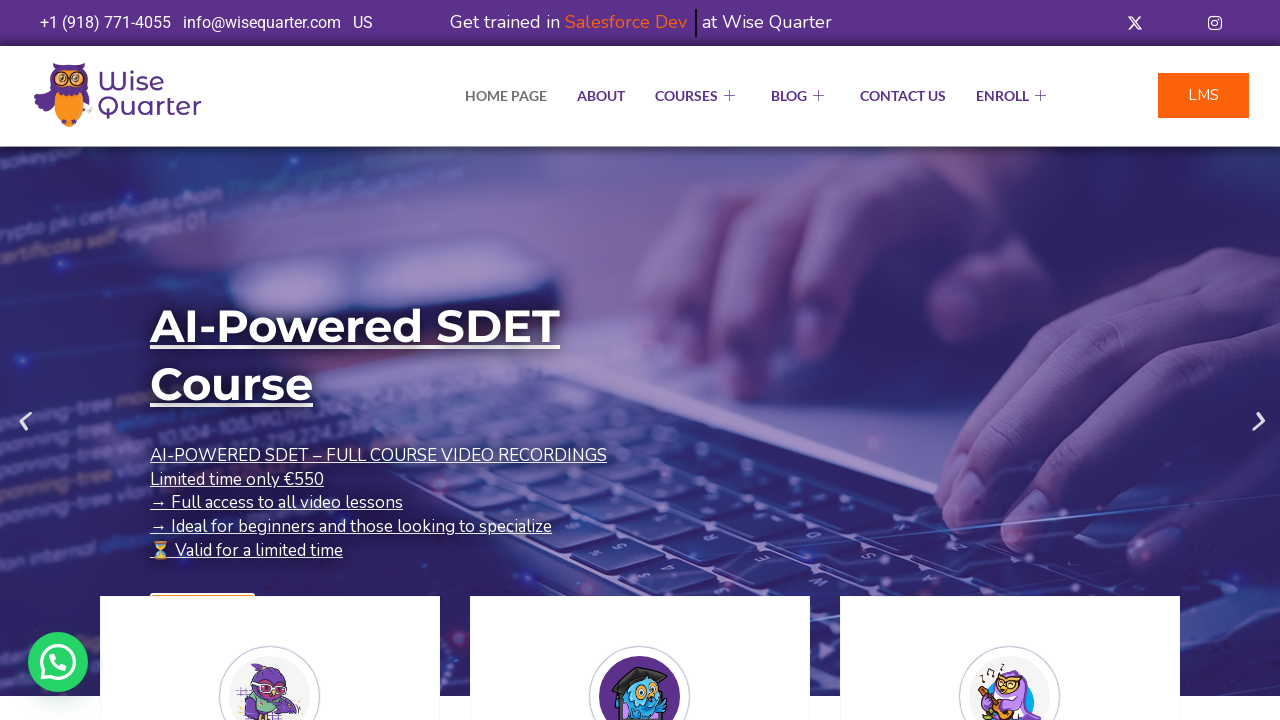

Verified page title contains 'Wise'
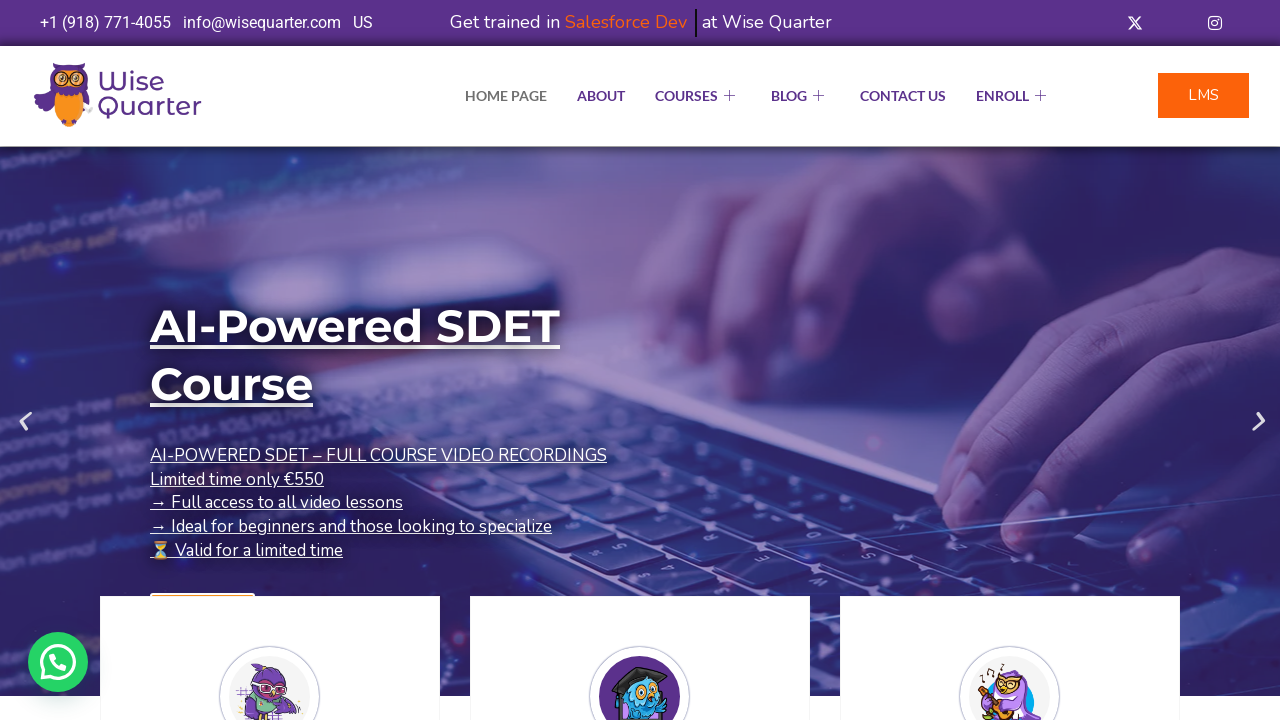

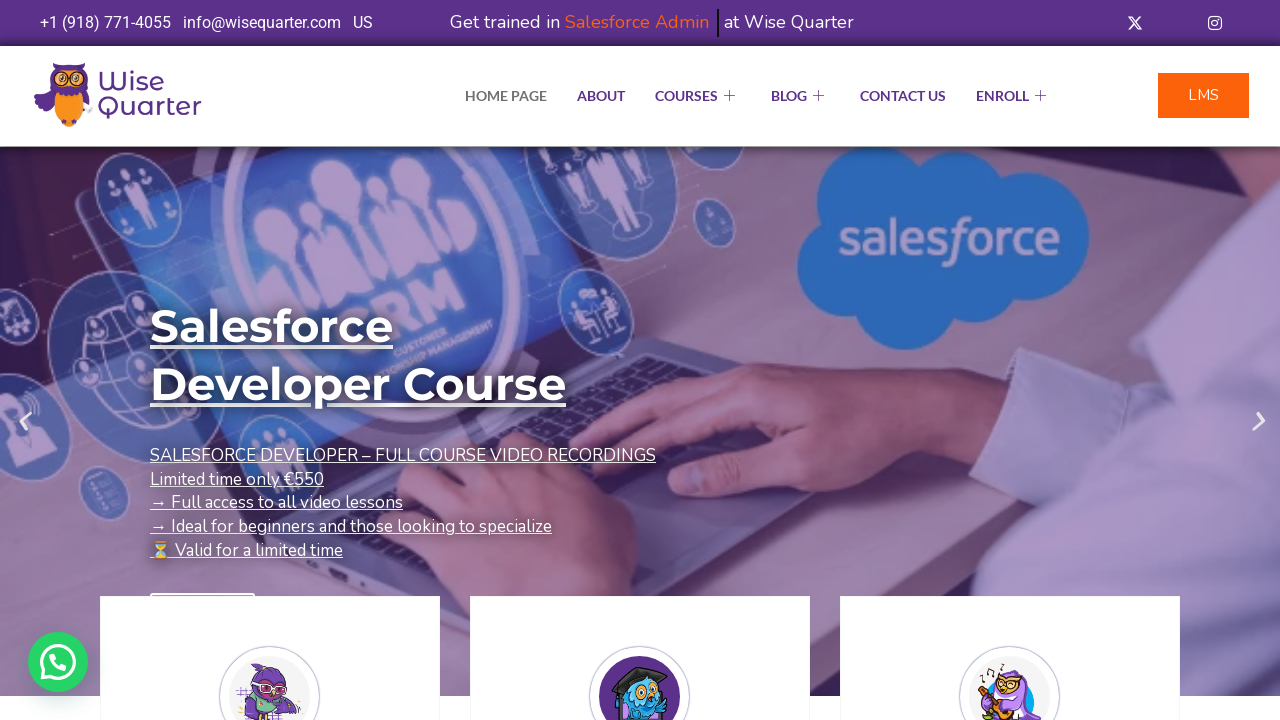